Tests UI element states on Rediff.com by checking if logo is displayed, sign-in link is enabled, and navigating to sign-in page to check checkbox selection state

Starting URL: https://www.rediff.com

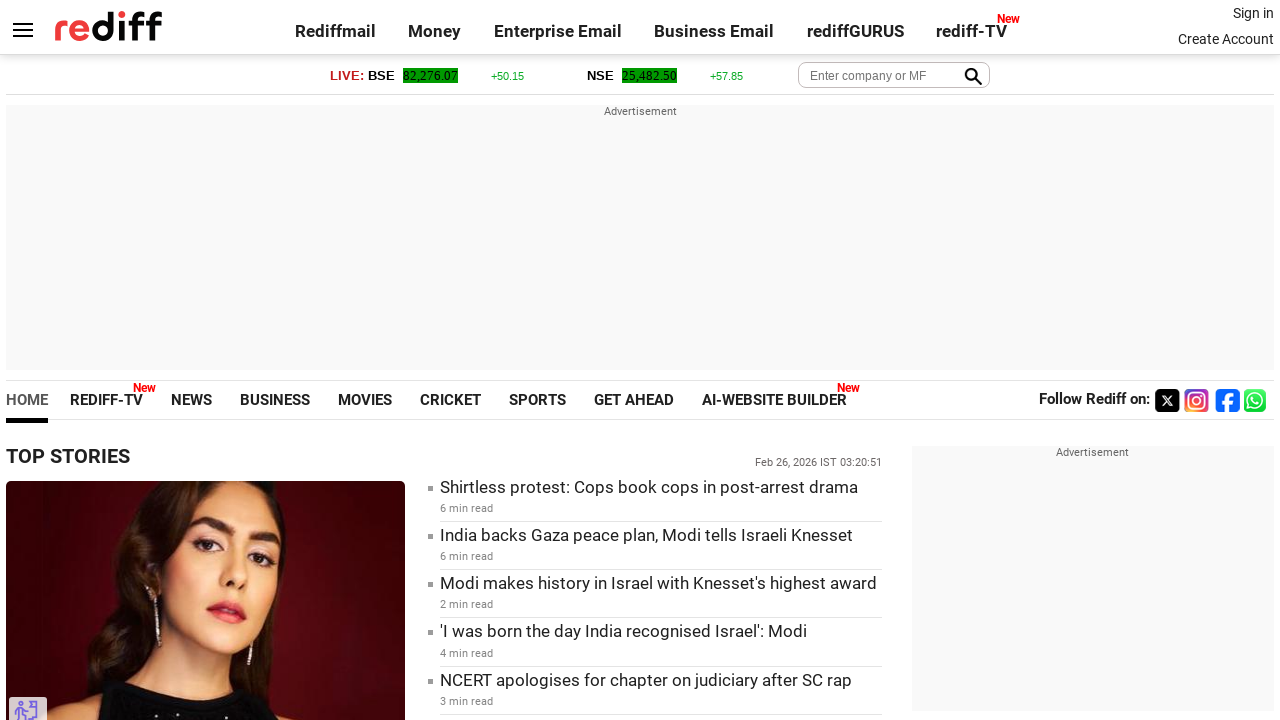

Checked if Rediff logo is visible
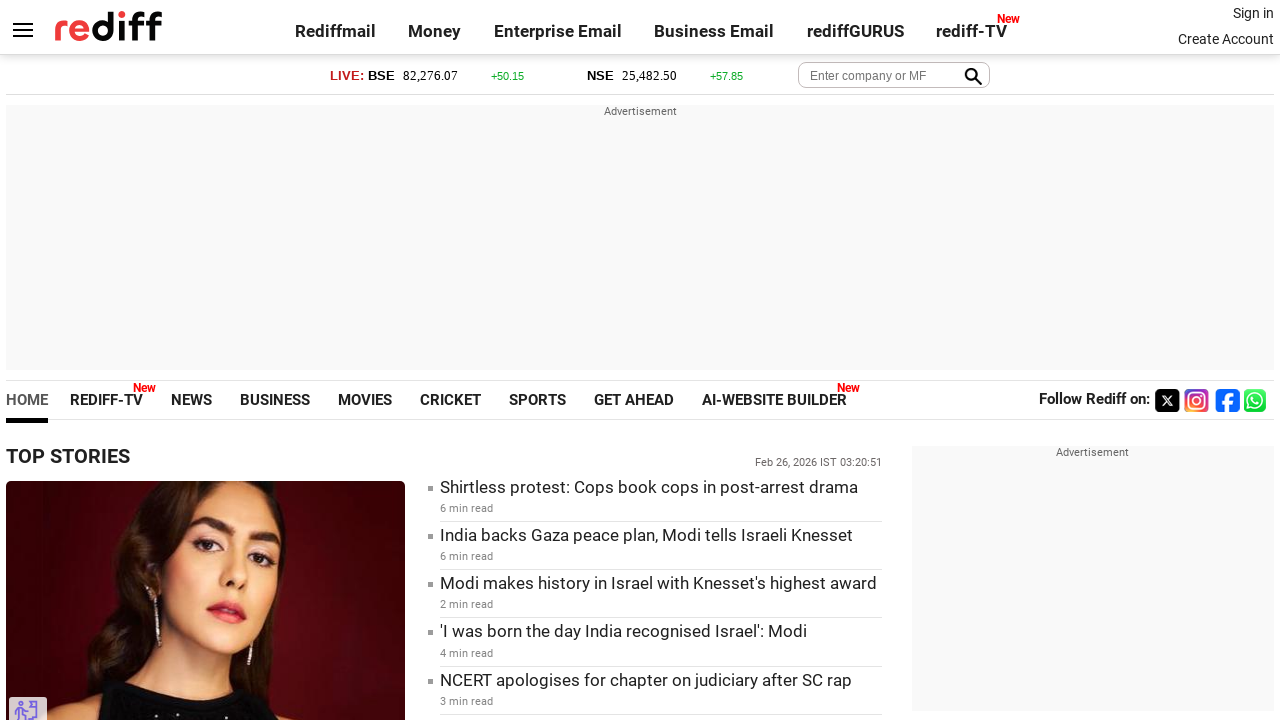

Checked if SignIn link is enabled
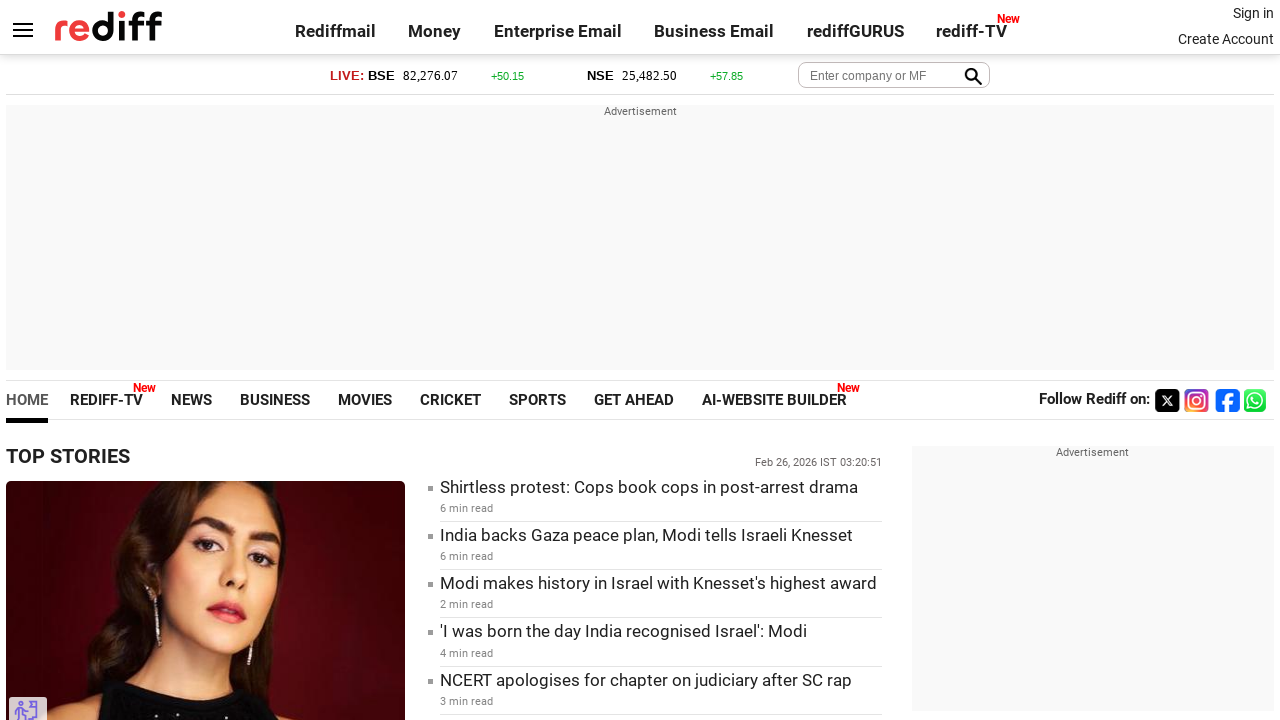

Clicked on SignIn link to navigate to login page at (1253, 13) on .signin
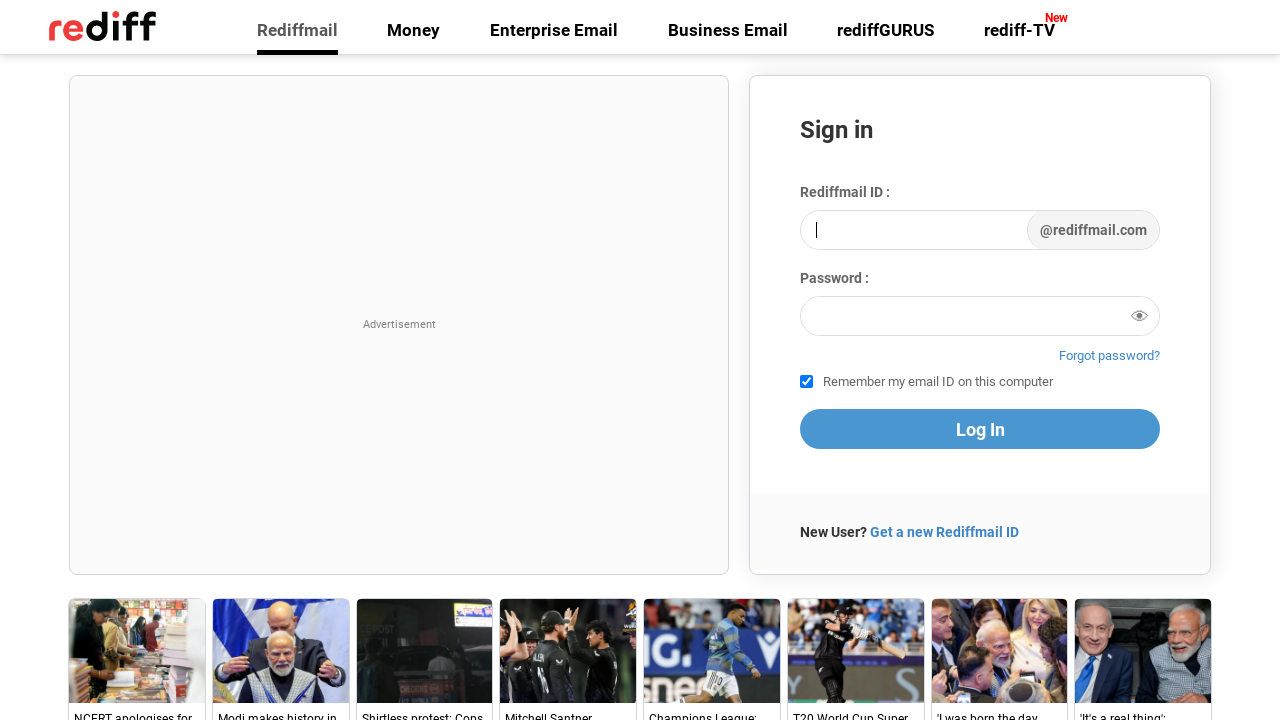

Checked if 'Keep me signed in' checkbox is selected
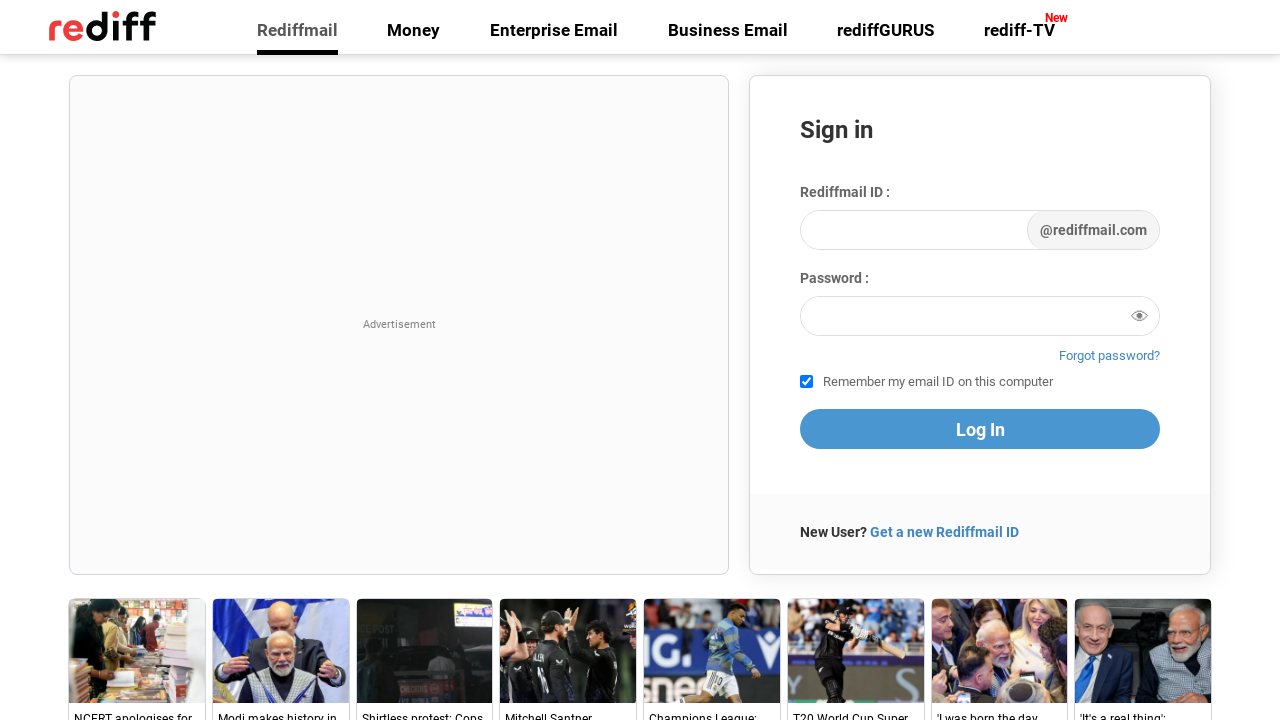

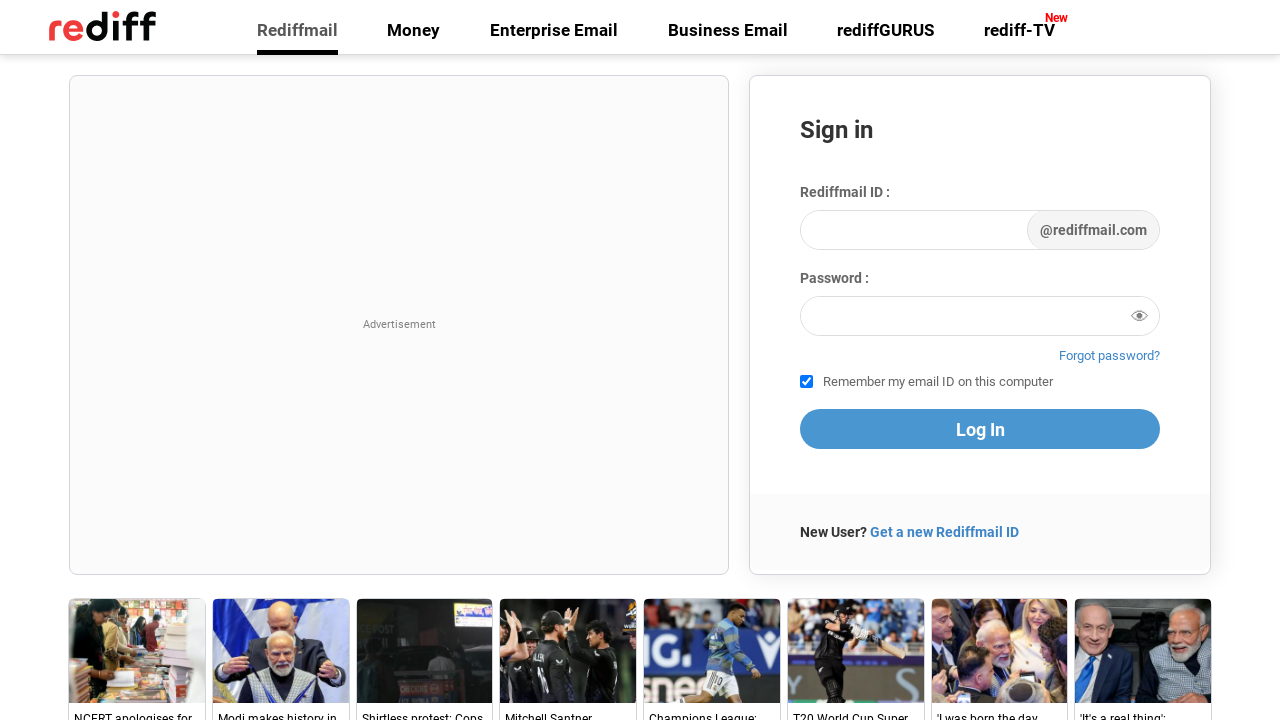